Tests login with empty username field and valid password

Starting URL: https://katalon-demo-cura.herokuapp.com/profile.php#login

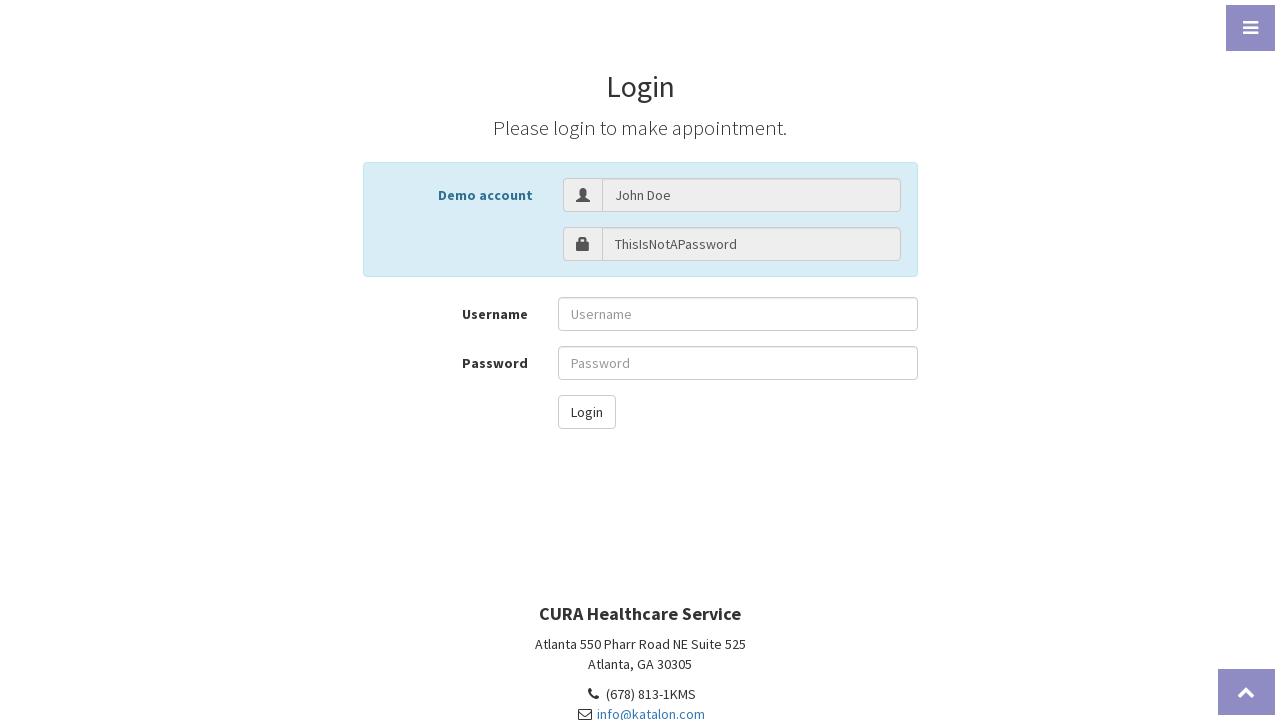

Cleared username field, leaving it empty on #txt-username
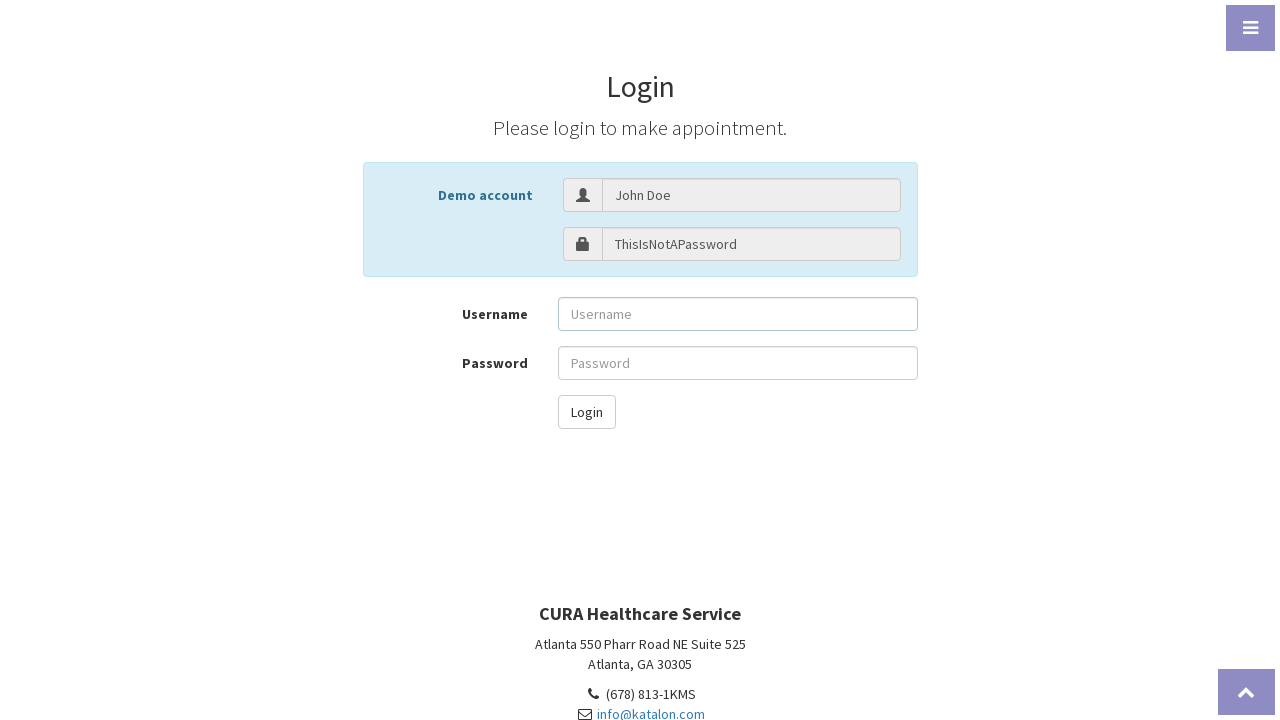

Filled password field with 'ThisIsNotAPassword' on #txt-password
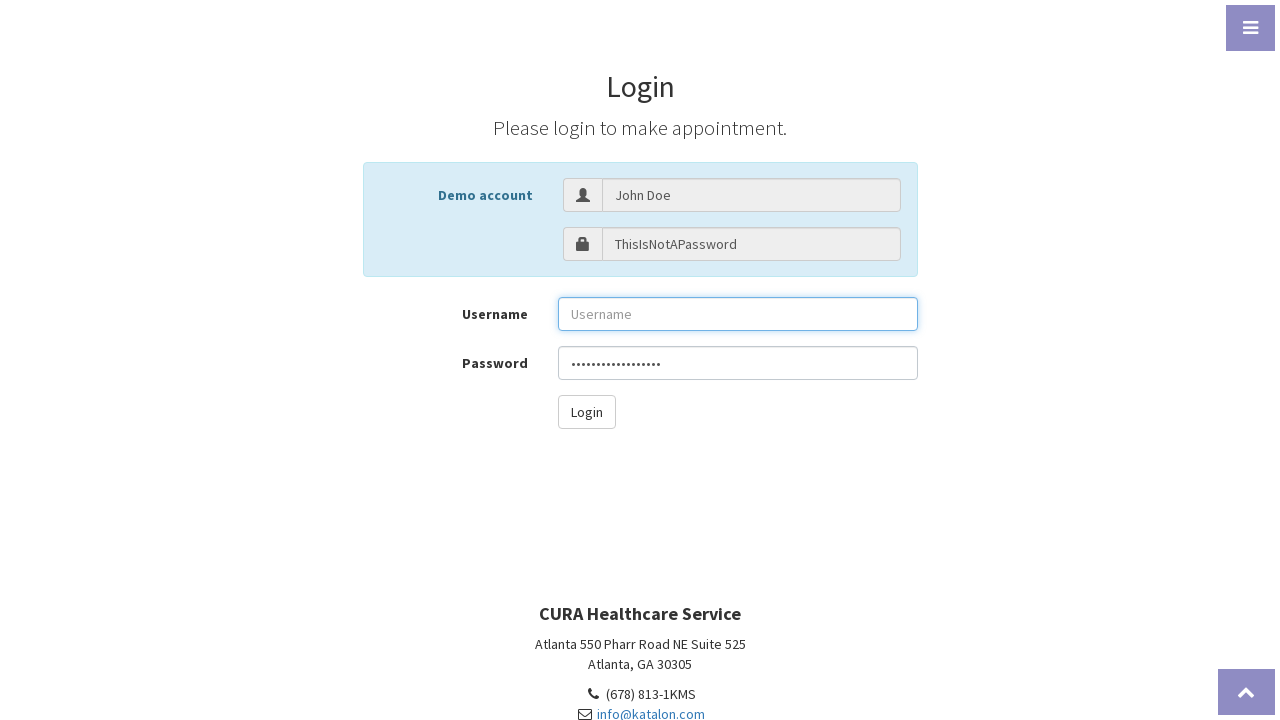

Clicked login button with empty username at (586, 412) on #btn-login
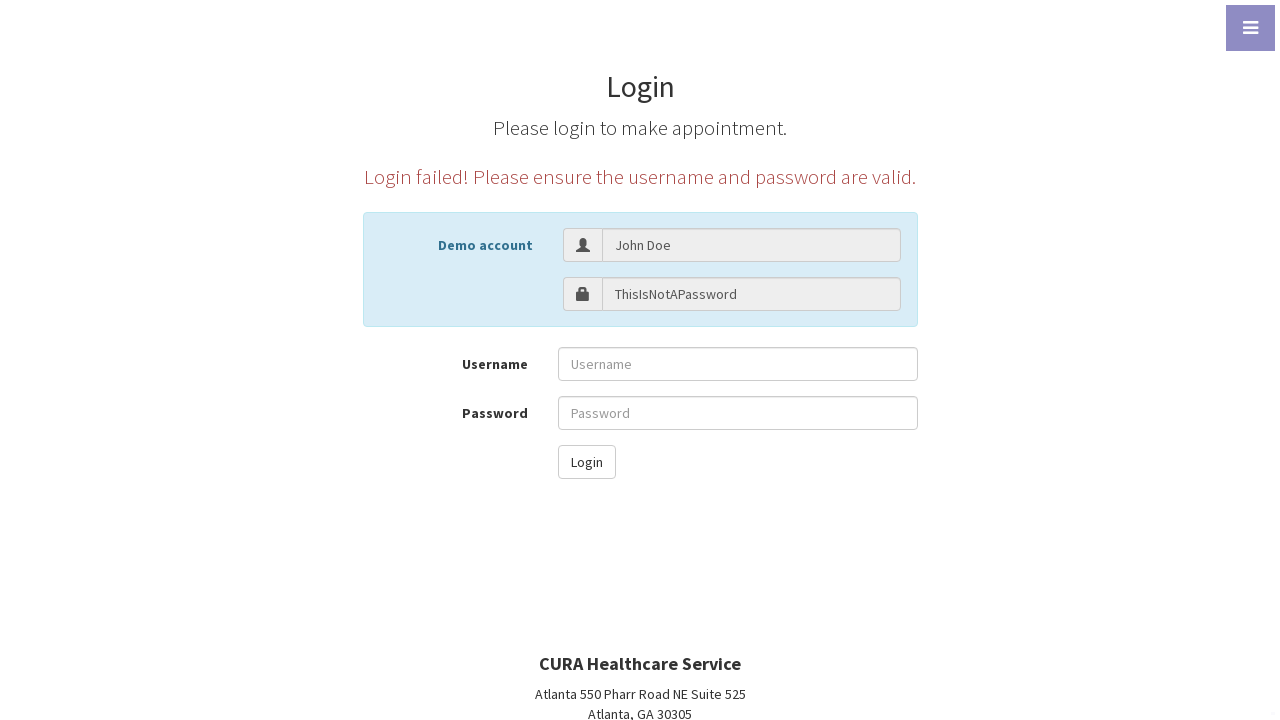

Error message appeared indicating login failed due to empty username
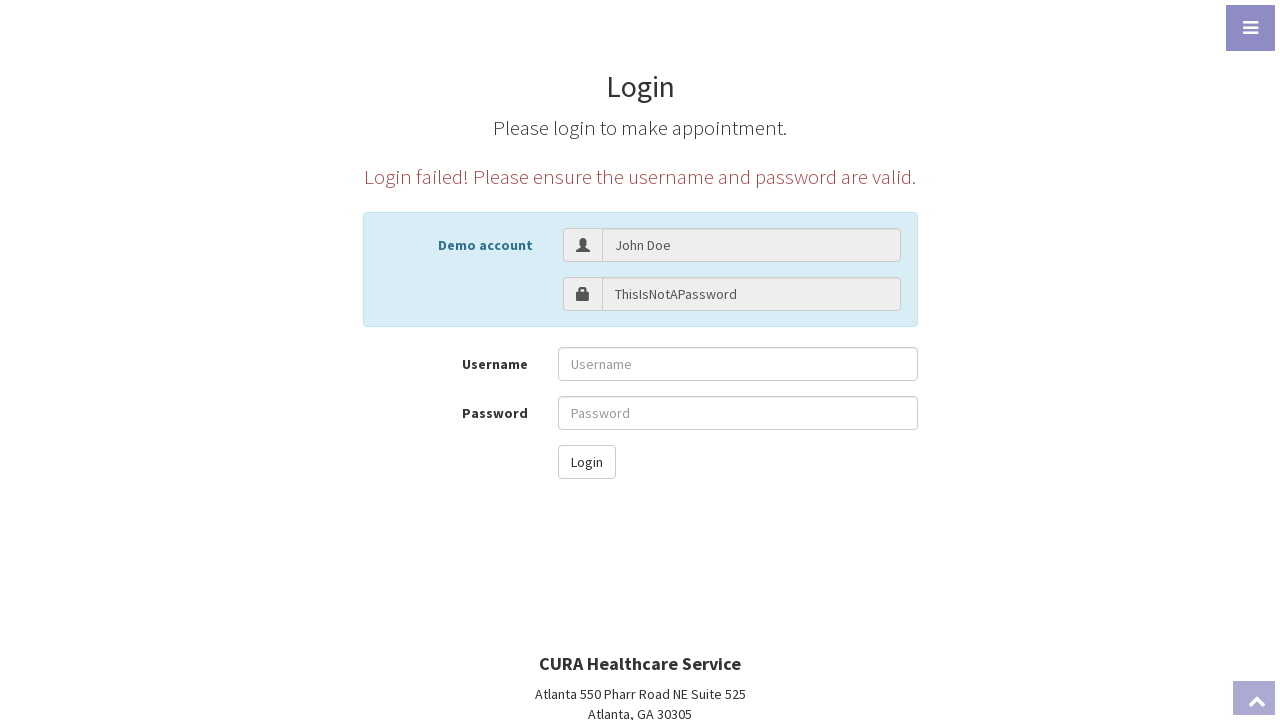

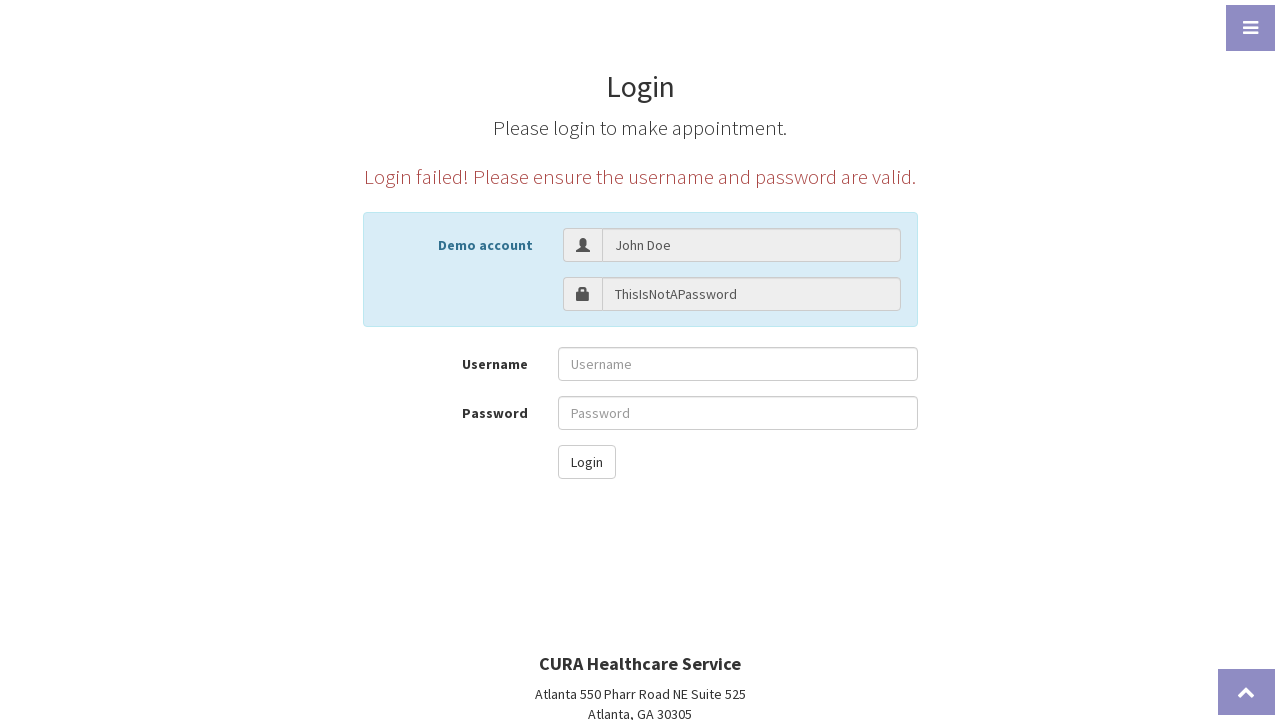